Tests that clicking the Add Element button three times and then clicking Delete buttons twice leaves only one Delete button remaining

Starting URL: https://the-internet.herokuapp.com/add_remove_elements/

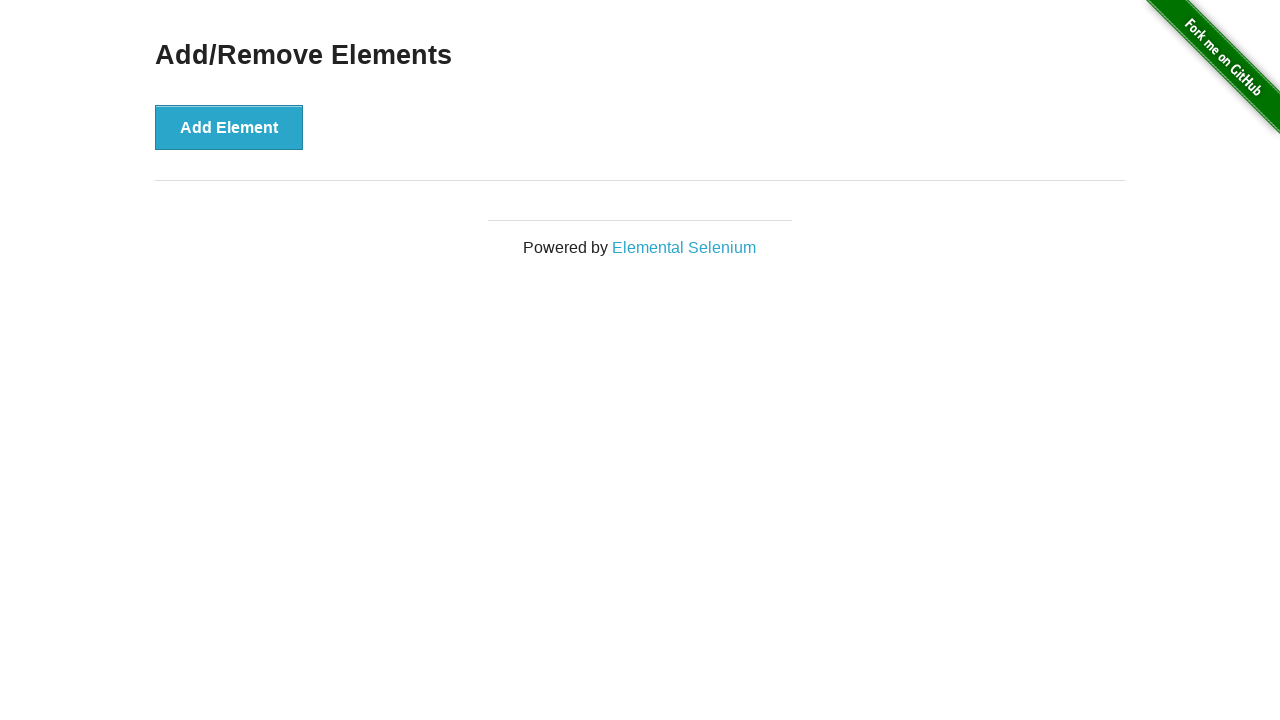

Clicked Add Element button (1st time) at (229, 127) on button[onclick='addElement()']
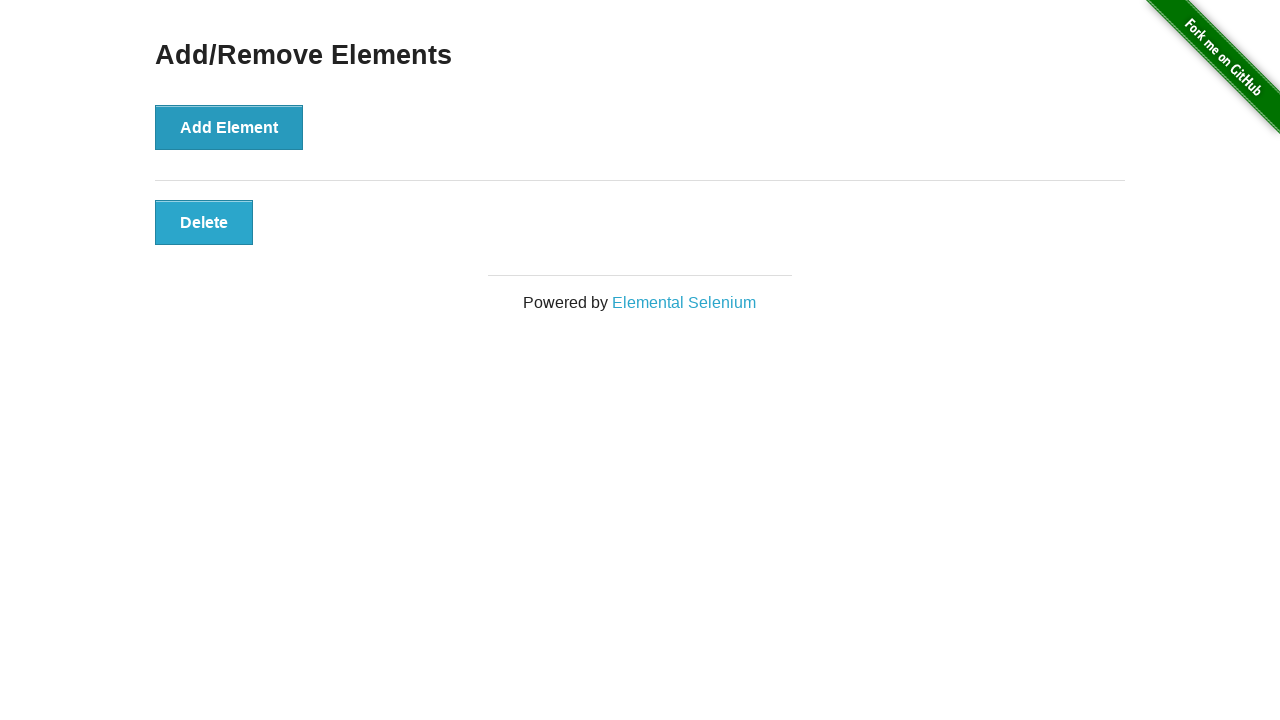

Clicked Add Element button (2nd time) at (229, 127) on button[onclick='addElement()']
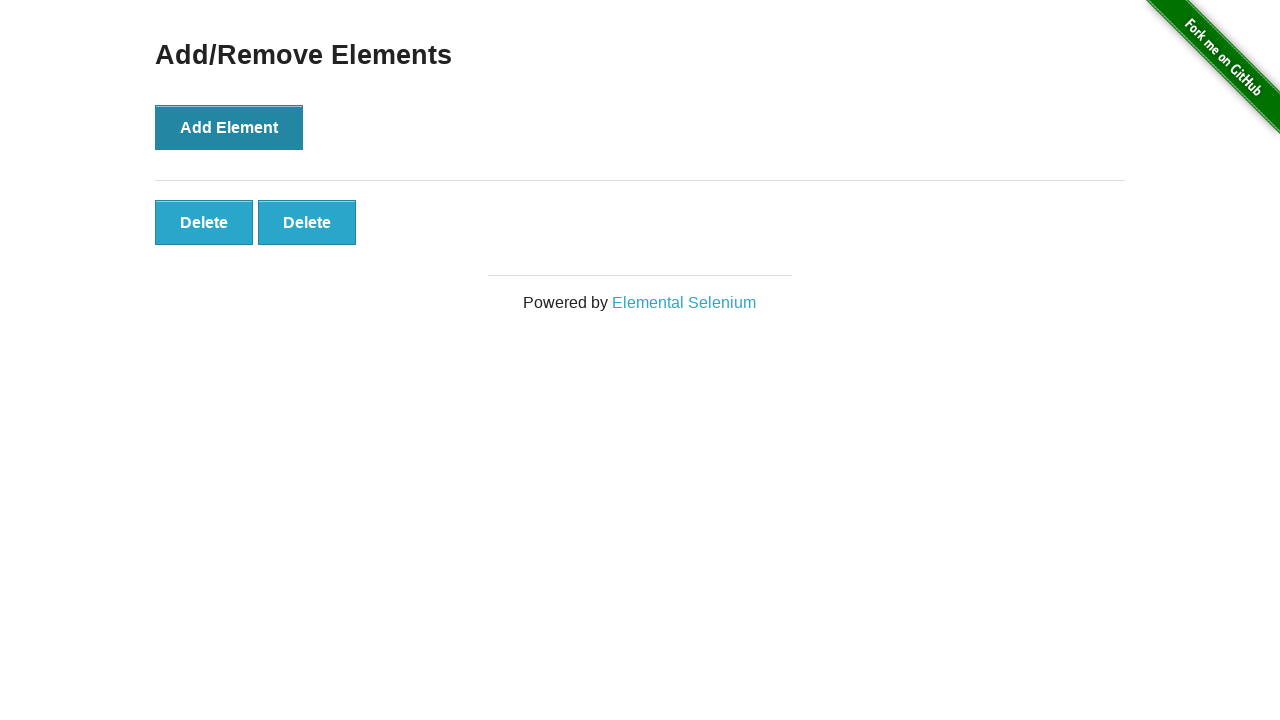

Clicked Add Element button (3rd time) at (229, 127) on button[onclick='addElement()']
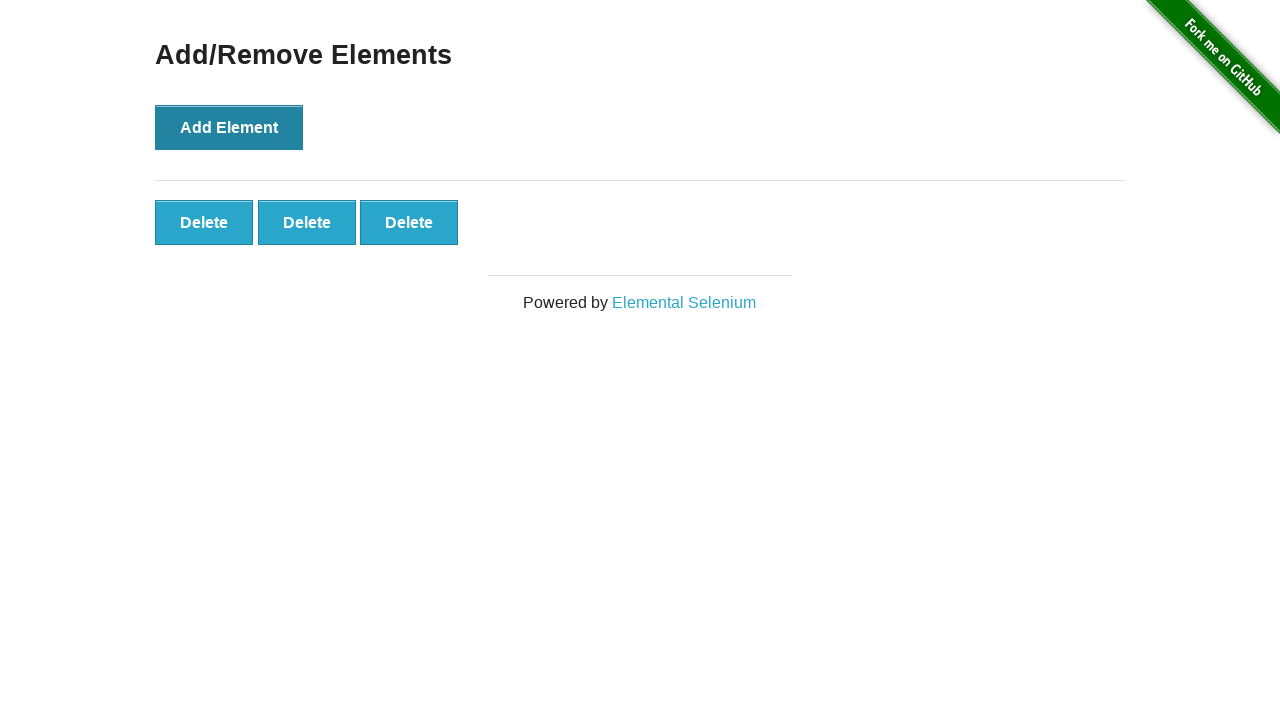

Waited for Delete elements to be created
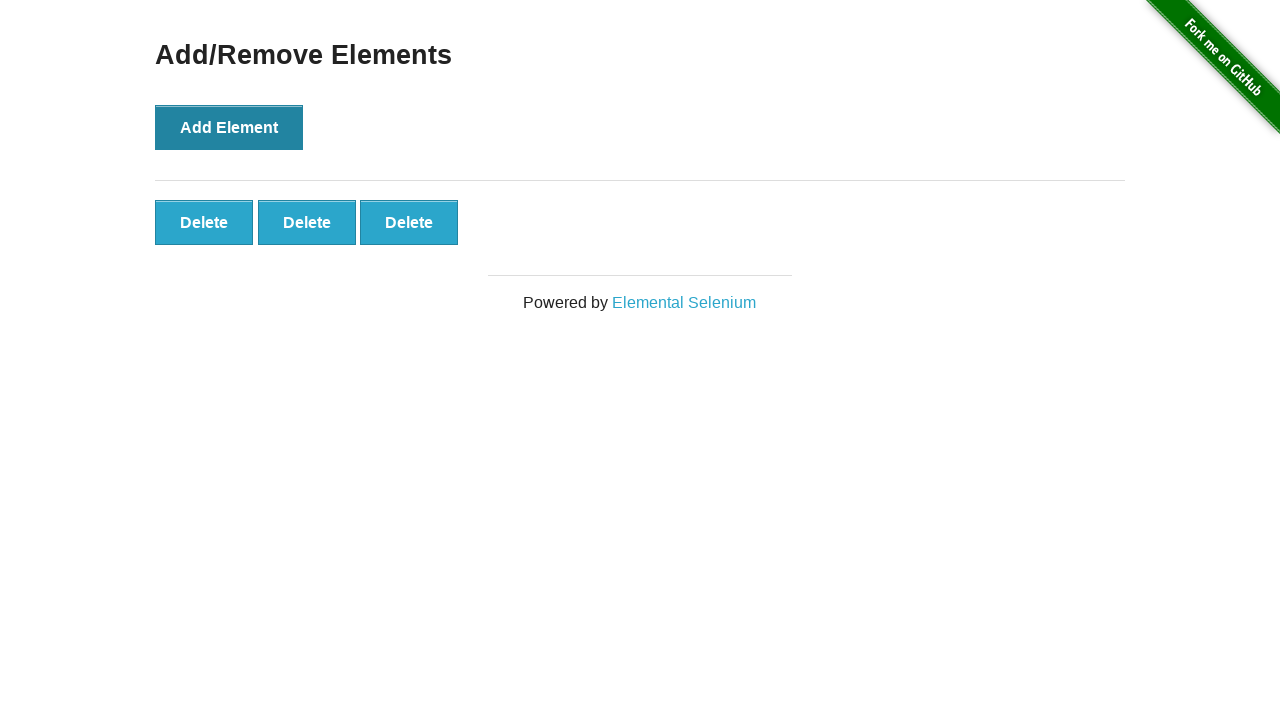

Clicked Delete button (1st time) at (204, 222) on #elements .added-manually >> nth=0
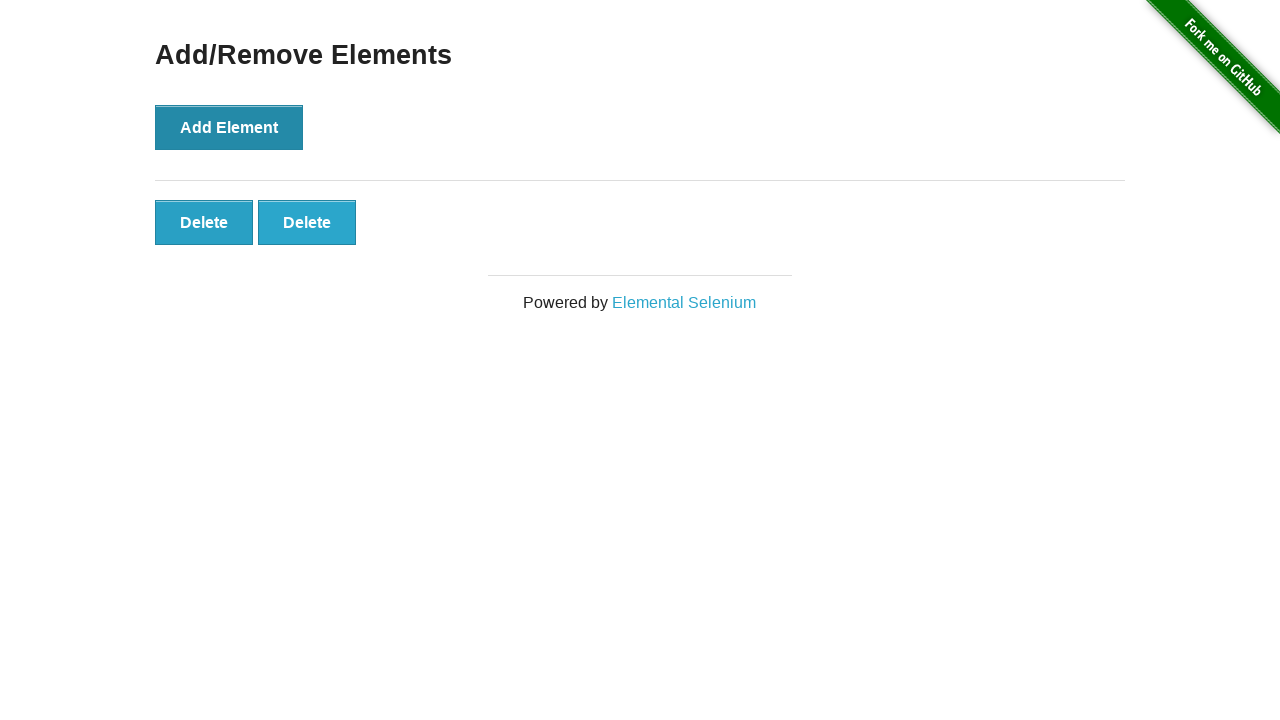

Clicked Delete button (2nd time) at (204, 222) on #elements .added-manually >> nth=0
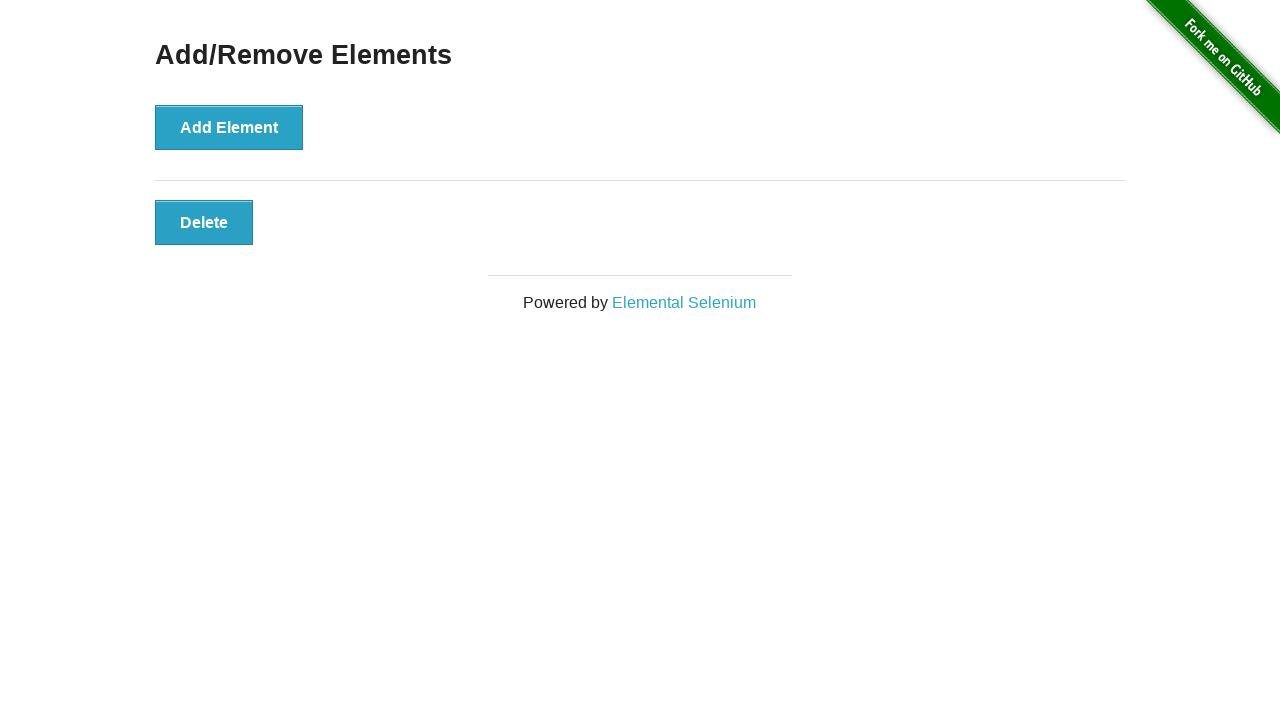

Retrieved count of remaining Delete buttons
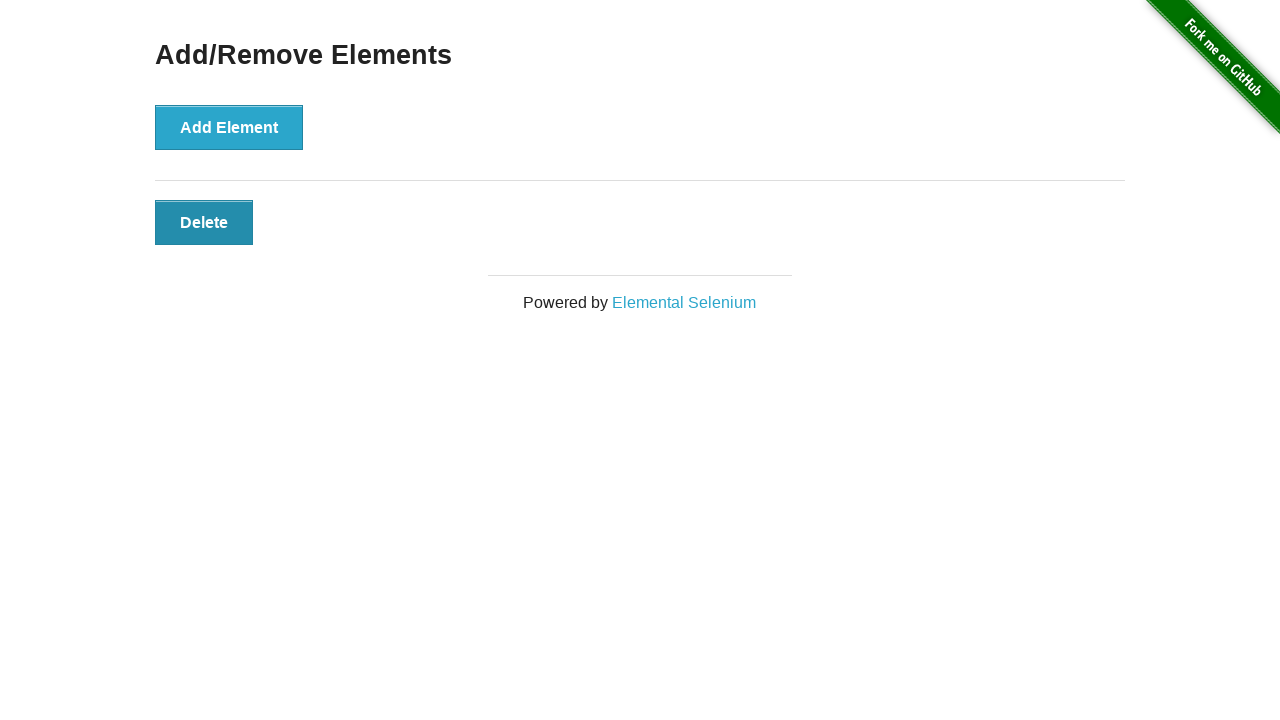

Verified that exactly 1 Delete button remains
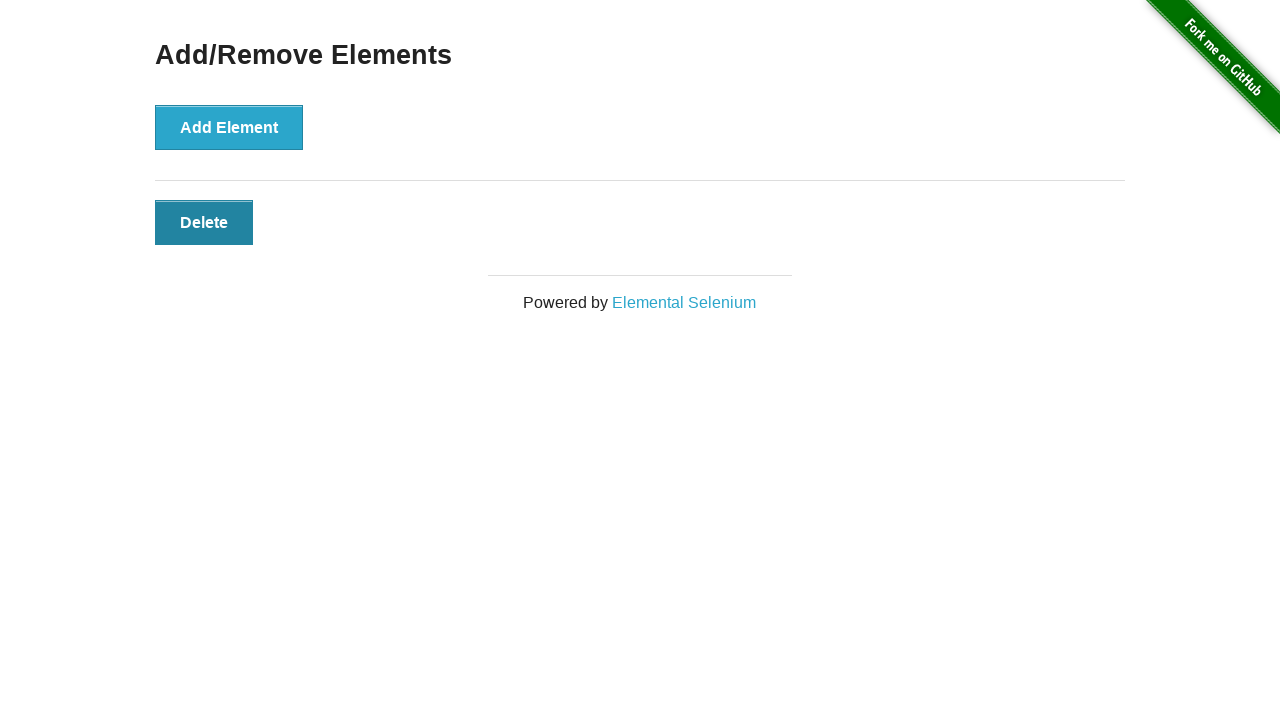

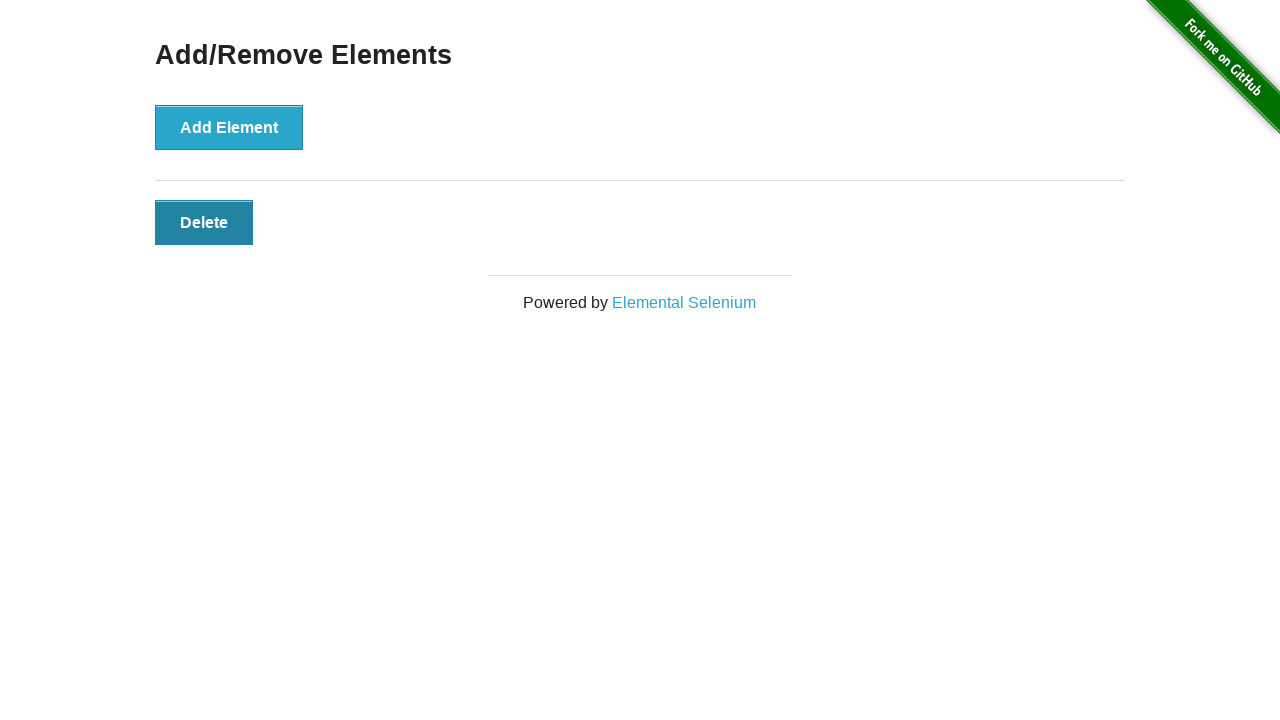